Tests the add/remove elements functionality by clicking the Add Element button to create a Delete button, verifying it appears, then clicking Delete to remove it and verifying the page returns to its original state.

Starting URL: https://the-internet.herokuapp.com/add_remove_elements/

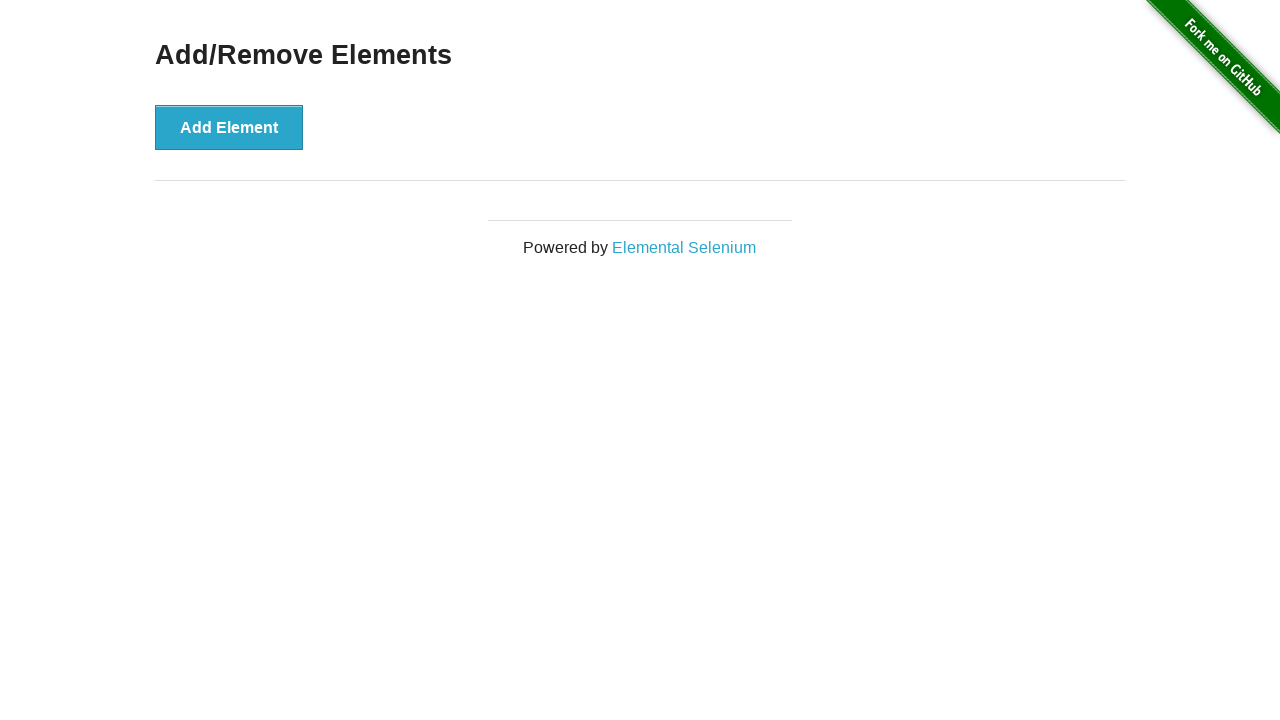

Clicked the Add Element button at (229, 127) on xpath=//button[@onclick='addElement()']
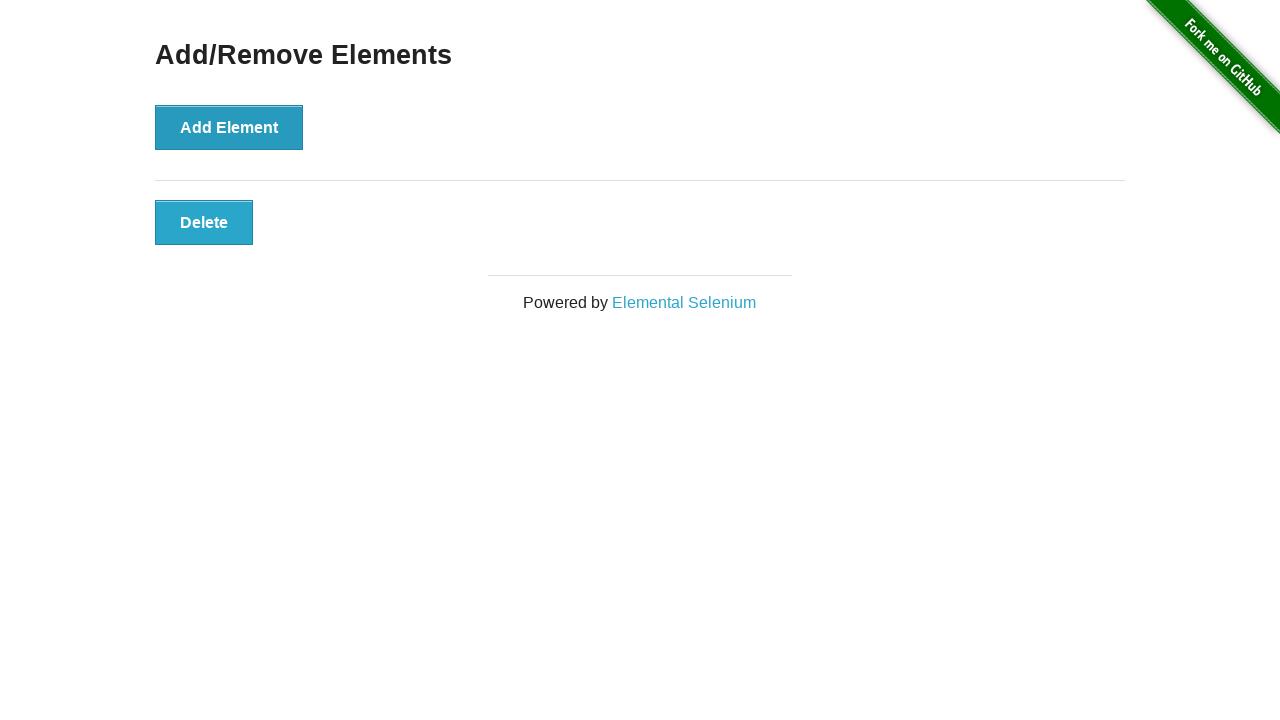

Delete button appeared after adding element
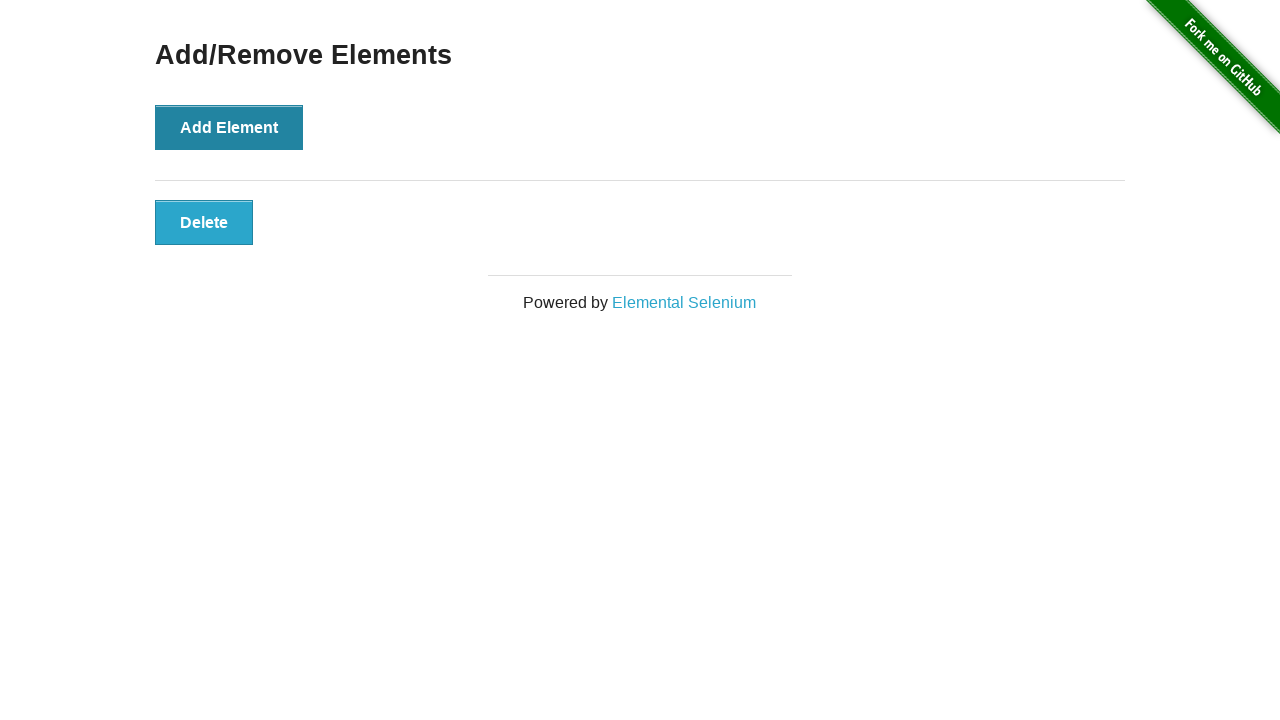

Clicked the Delete button to remove the element at (204, 222) on xpath=//*[text()='Delete']
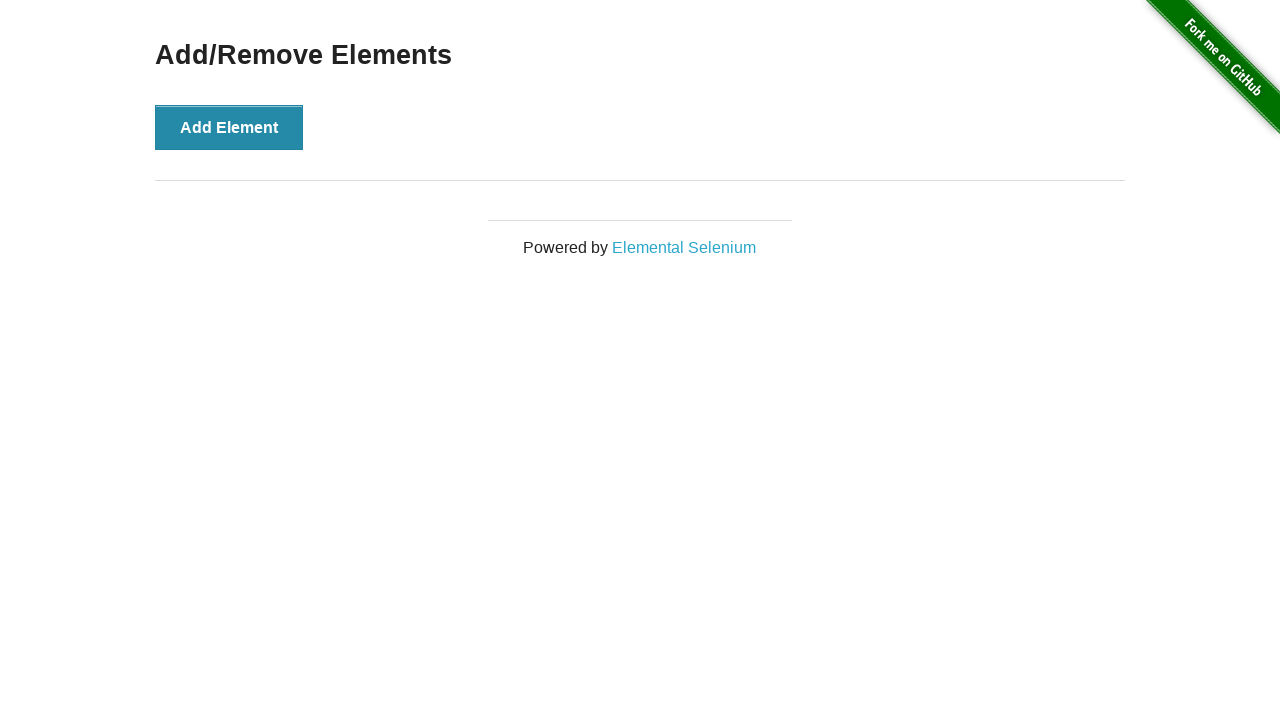

Verified page header is displayed - element successfully removed and page returned to original state
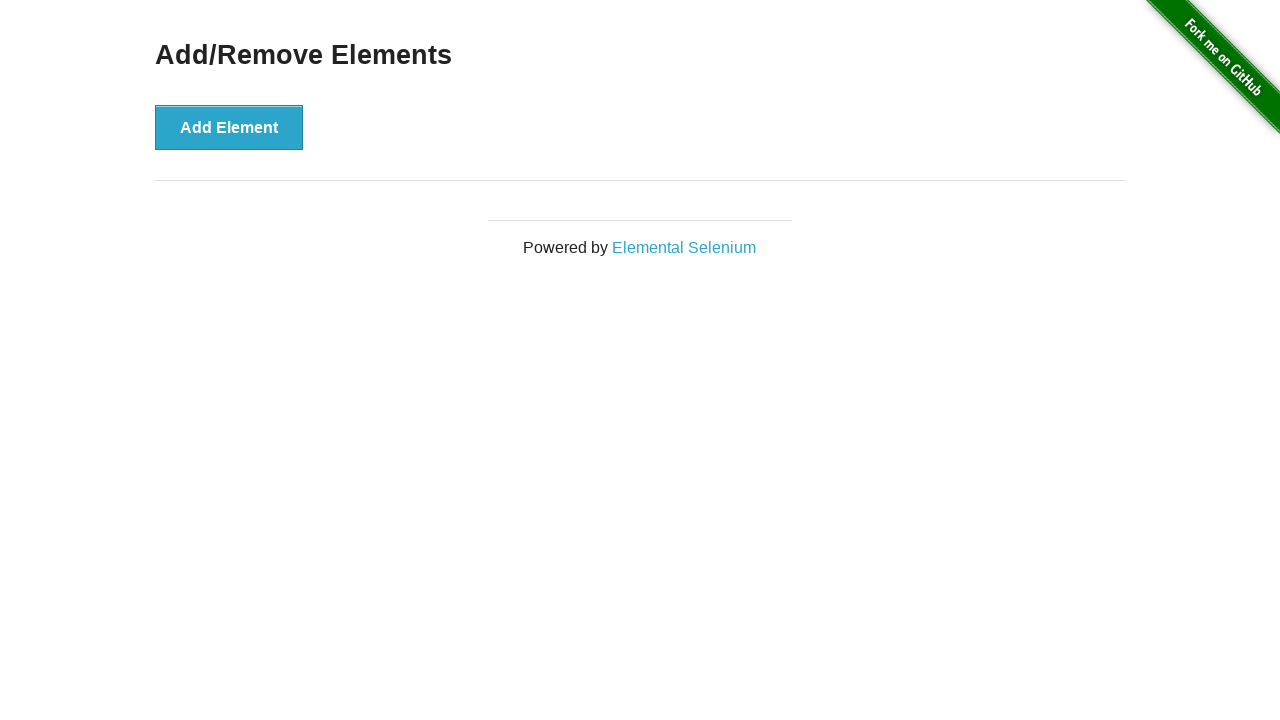

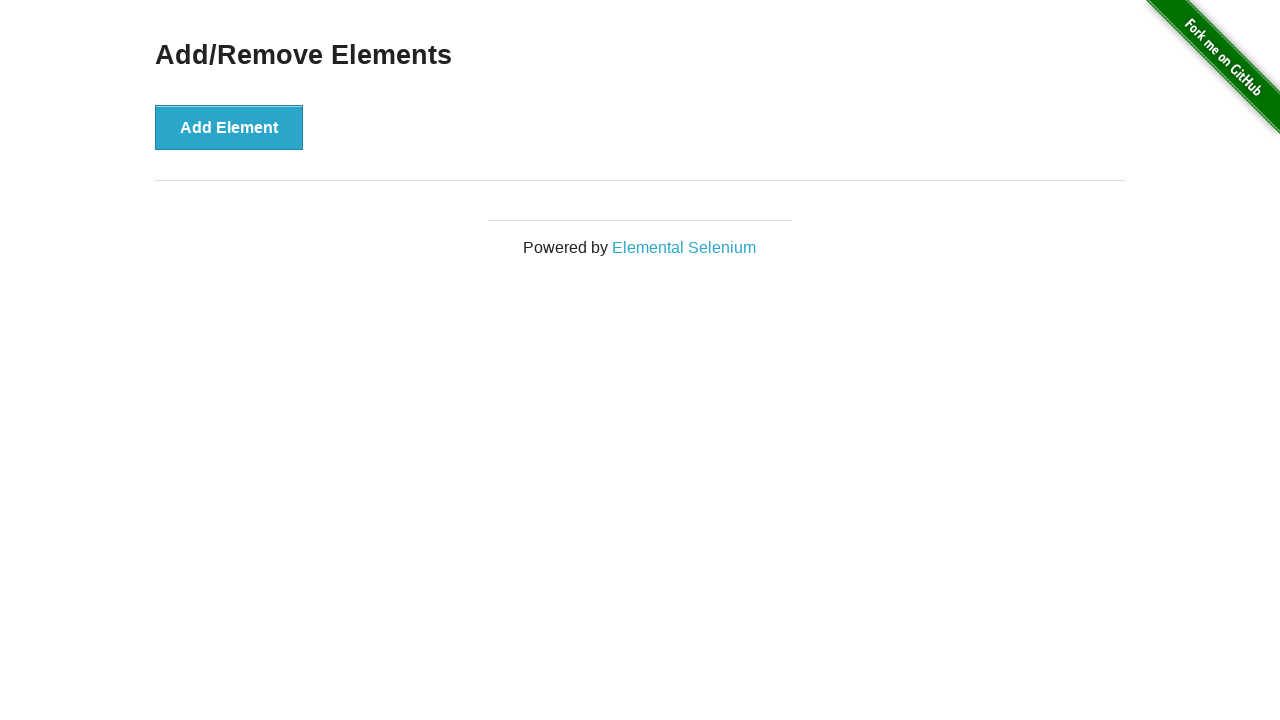